Tests that edits are cancelled when pressing Escape by double-clicking a todo, editing text, and pressing Escape to revert.

Starting URL: https://demo.playwright.dev/todomvc/

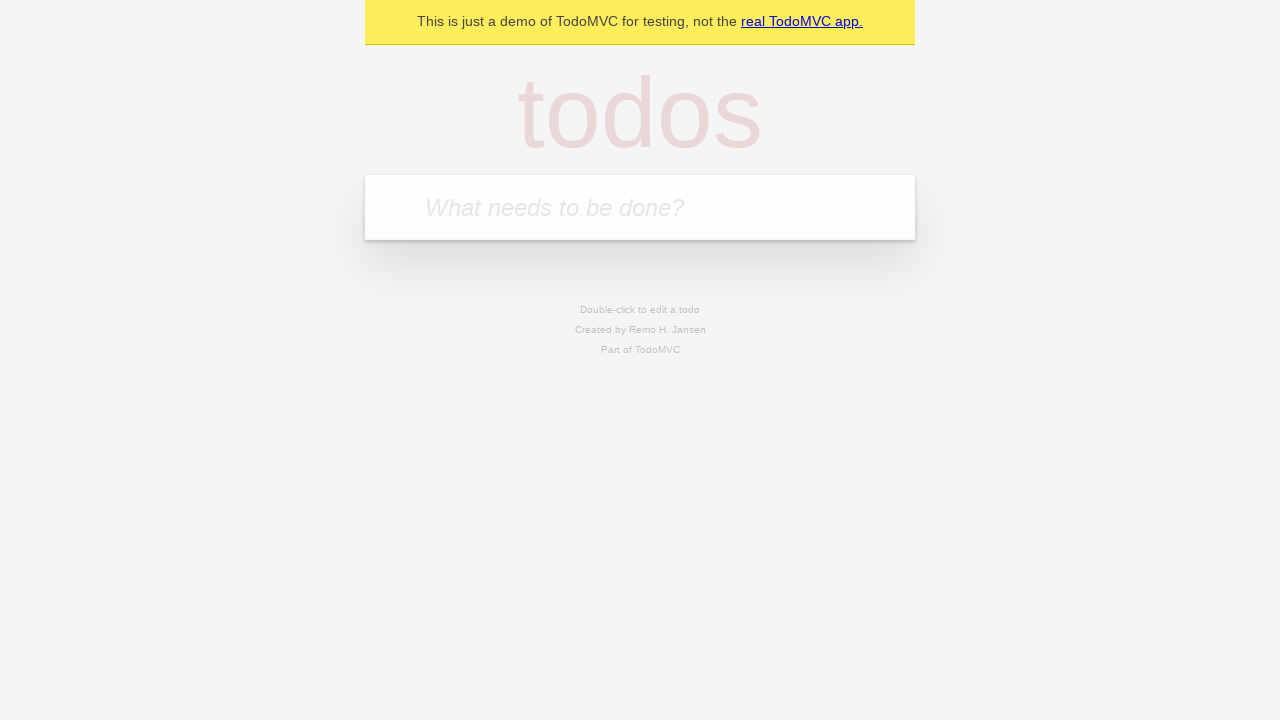

Filled new todo field with 'buy some cheese' on internal:attr=[placeholder="What needs to be done?"i]
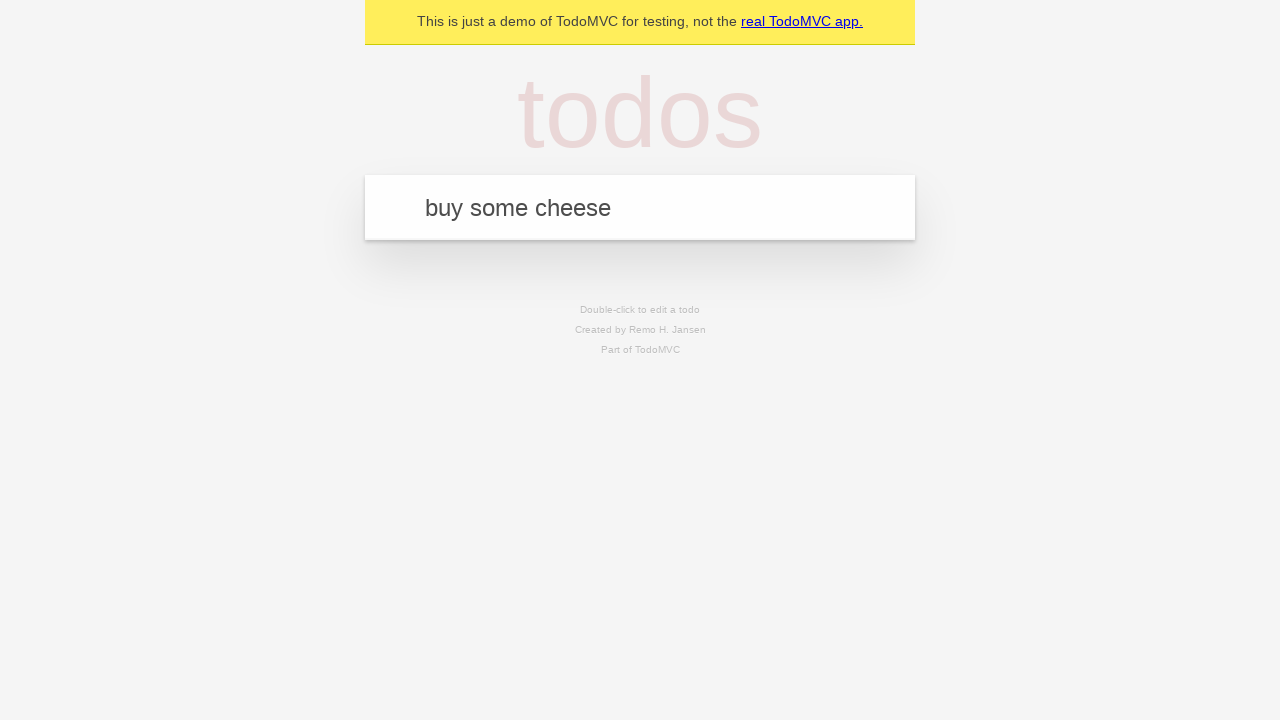

Pressed Enter to add first todo on internal:attr=[placeholder="What needs to be done?"i]
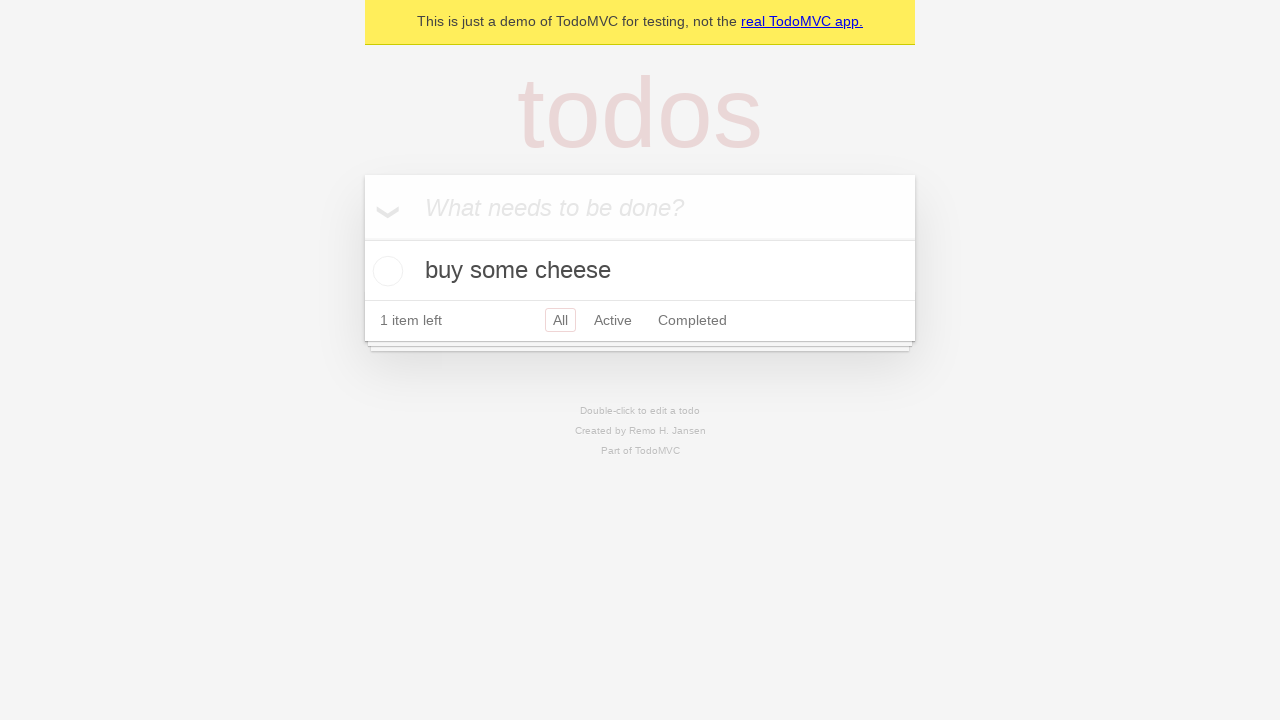

Filled new todo field with 'feed the cat' on internal:attr=[placeholder="What needs to be done?"i]
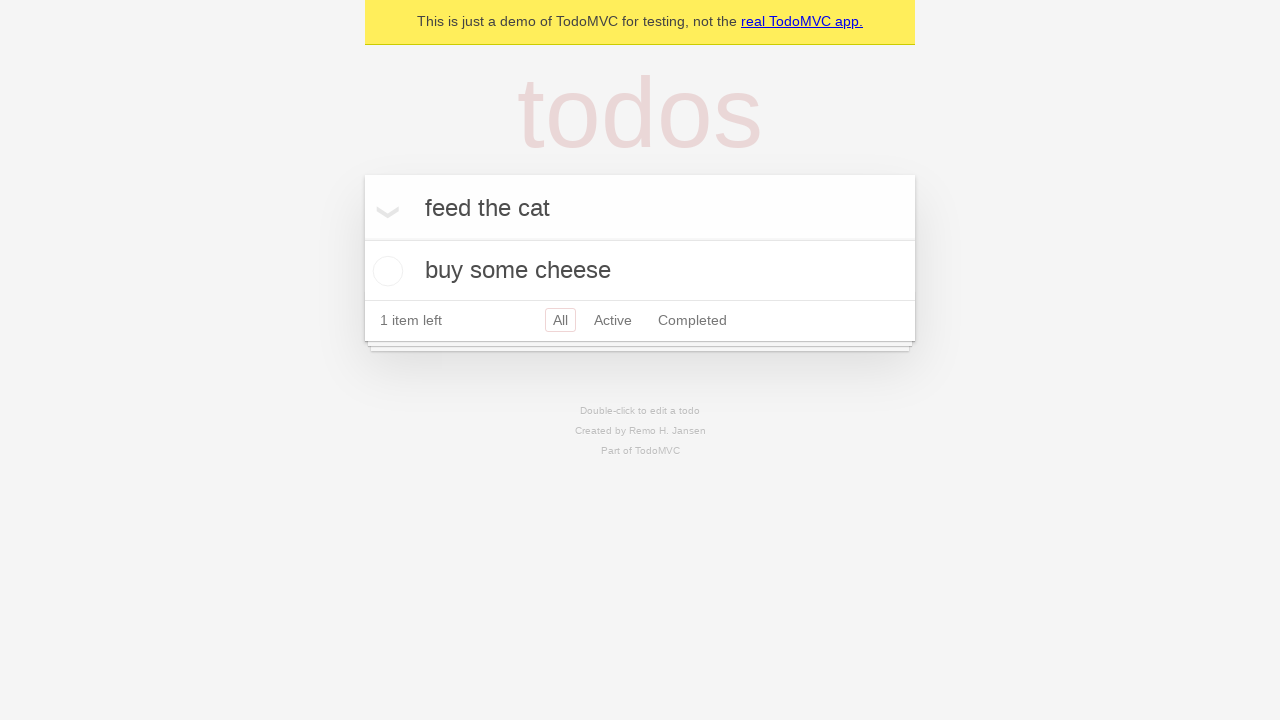

Pressed Enter to add second todo on internal:attr=[placeholder="What needs to be done?"i]
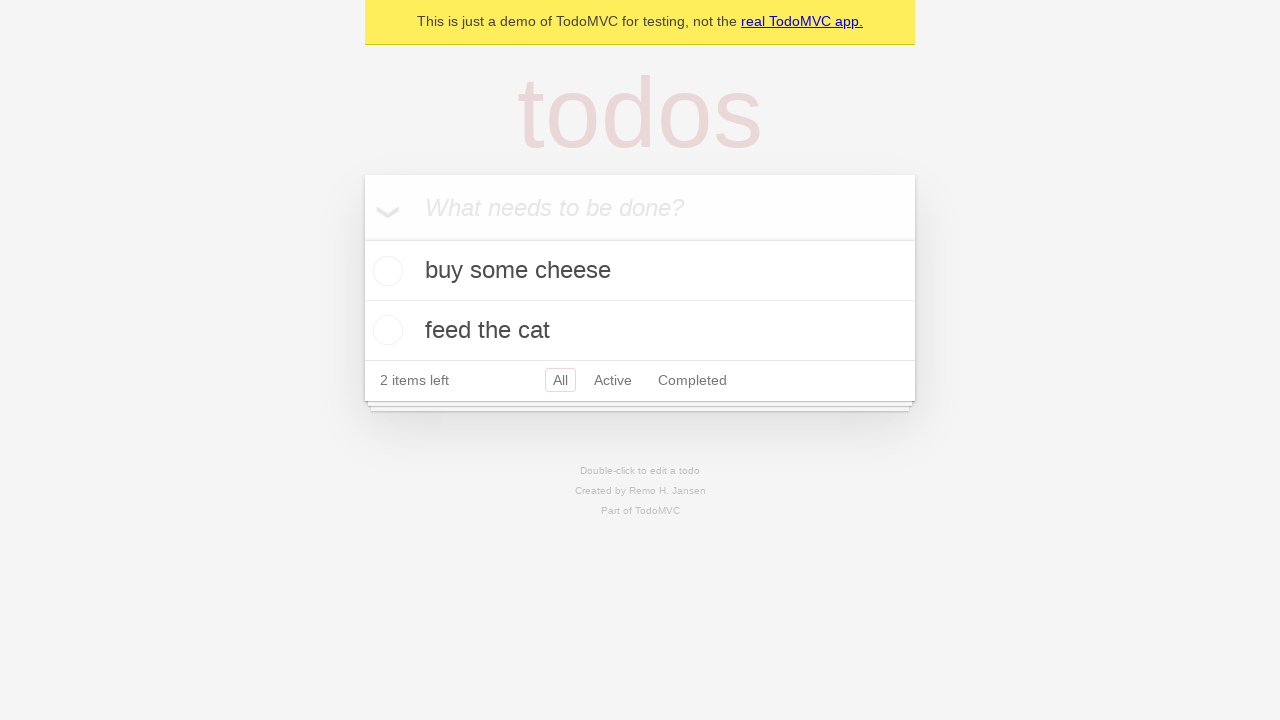

Filled new todo field with 'book a doctors appointment' on internal:attr=[placeholder="What needs to be done?"i]
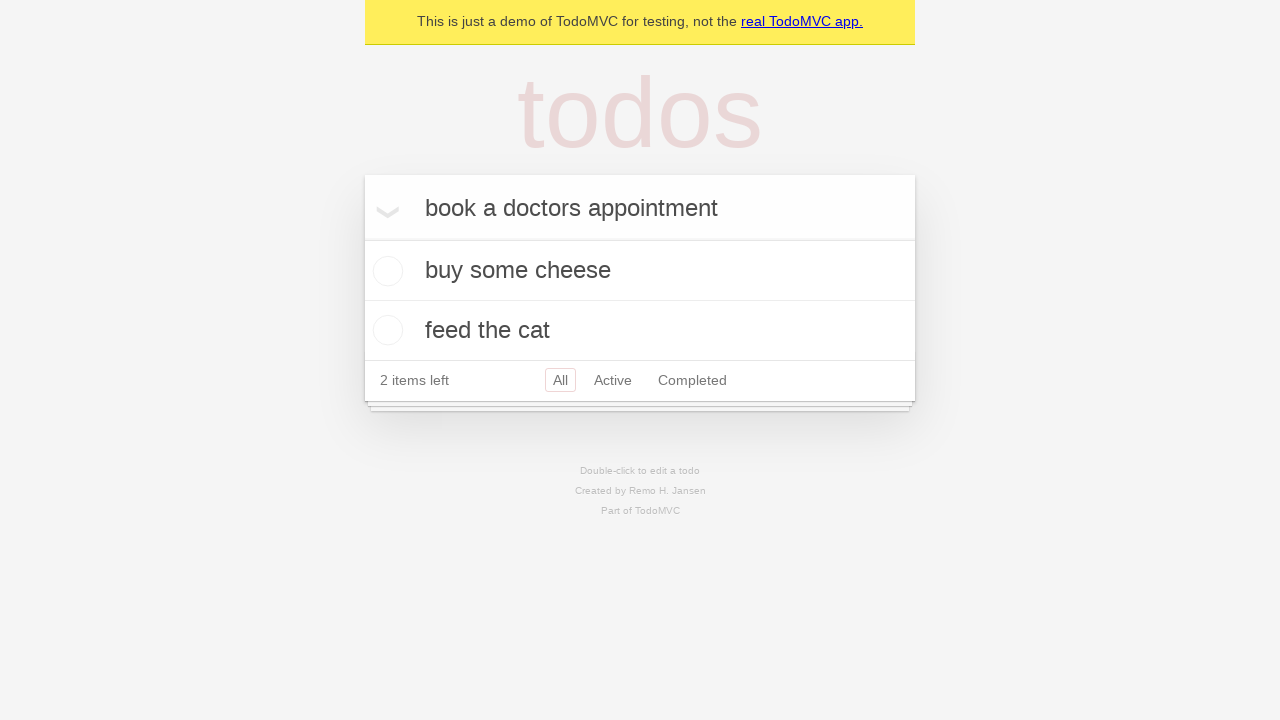

Pressed Enter to add third todo on internal:attr=[placeholder="What needs to be done?"i]
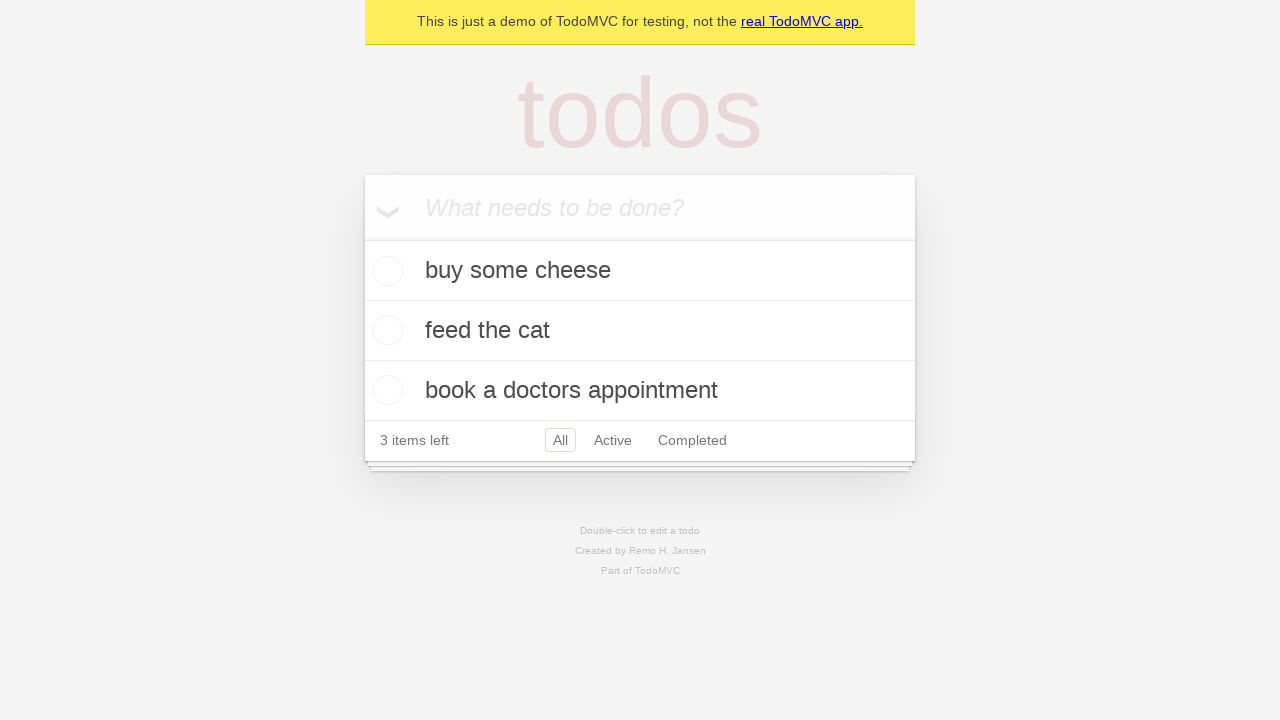

Double-clicked second todo item to enter edit mode at (640, 331) on internal:testid=[data-testid="todo-item"s] >> nth=1
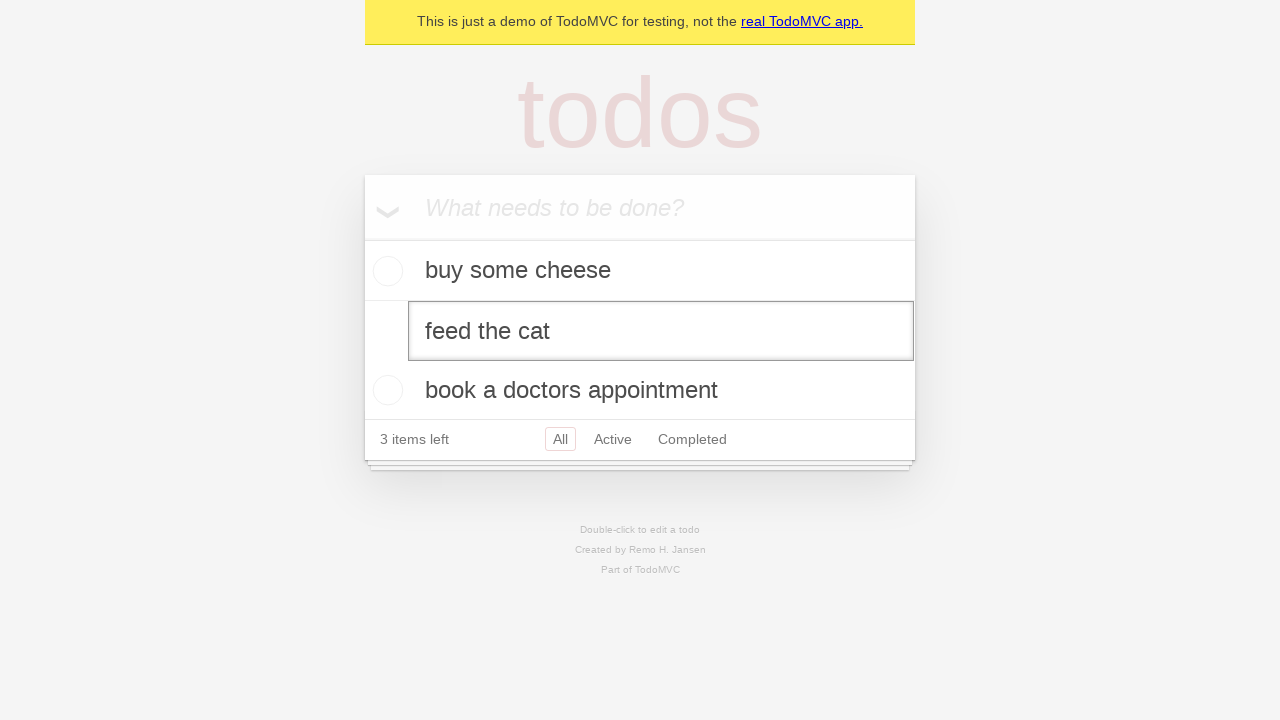

Changed todo text to 'buy some sausages' in edit field on internal:testid=[data-testid="todo-item"s] >> nth=1 >> internal:role=textbox[nam
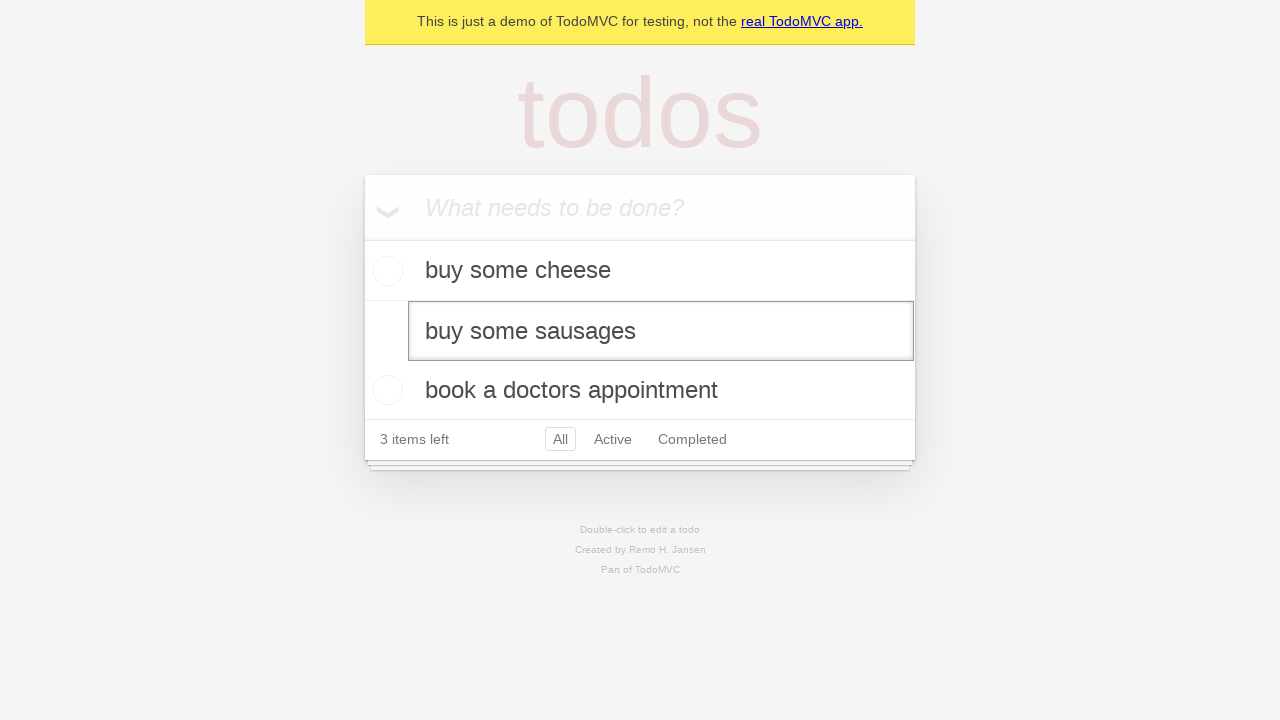

Pressed Escape to cancel edit and revert todo text on internal:testid=[data-testid="todo-item"s] >> nth=1 >> internal:role=textbox[nam
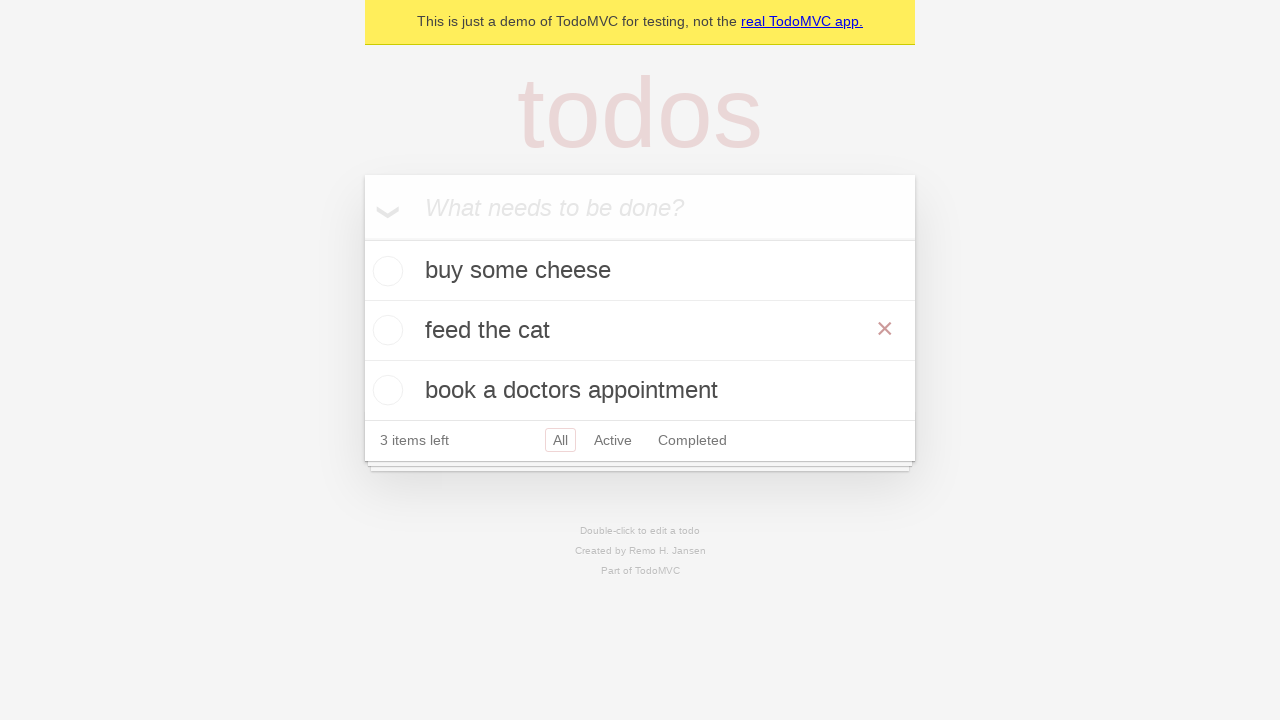

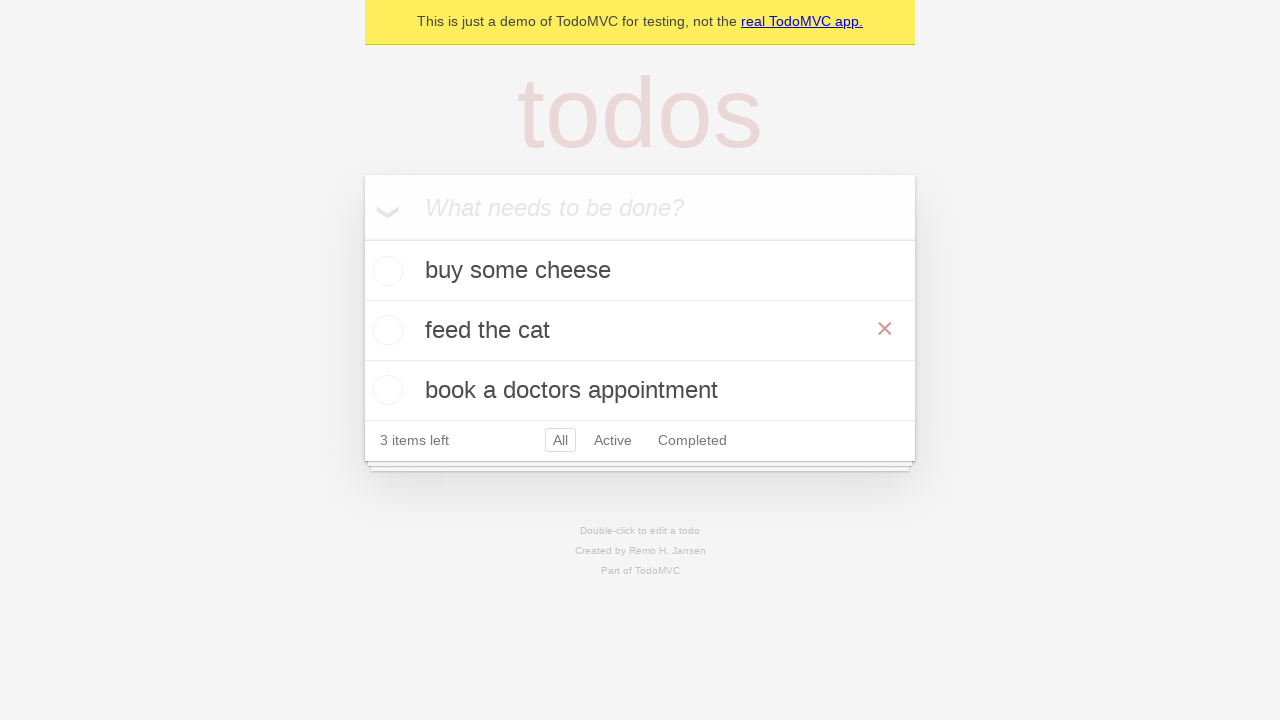